Tests form validation by submitting two digit number "12" and valid directivo field, verifying that number error message is displayed

Starting URL: https://elenarivero.github.io/Ejercicio2/index.html

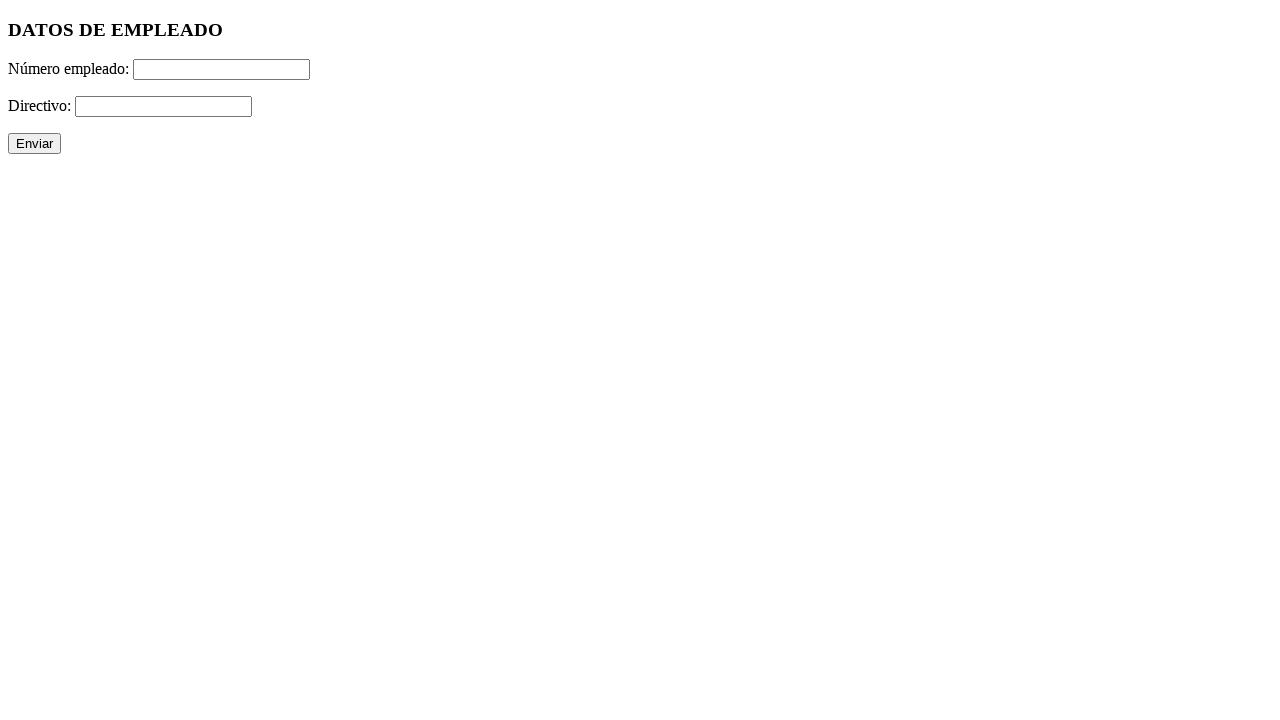

Filled numero field with two-digit number '12' on #numero
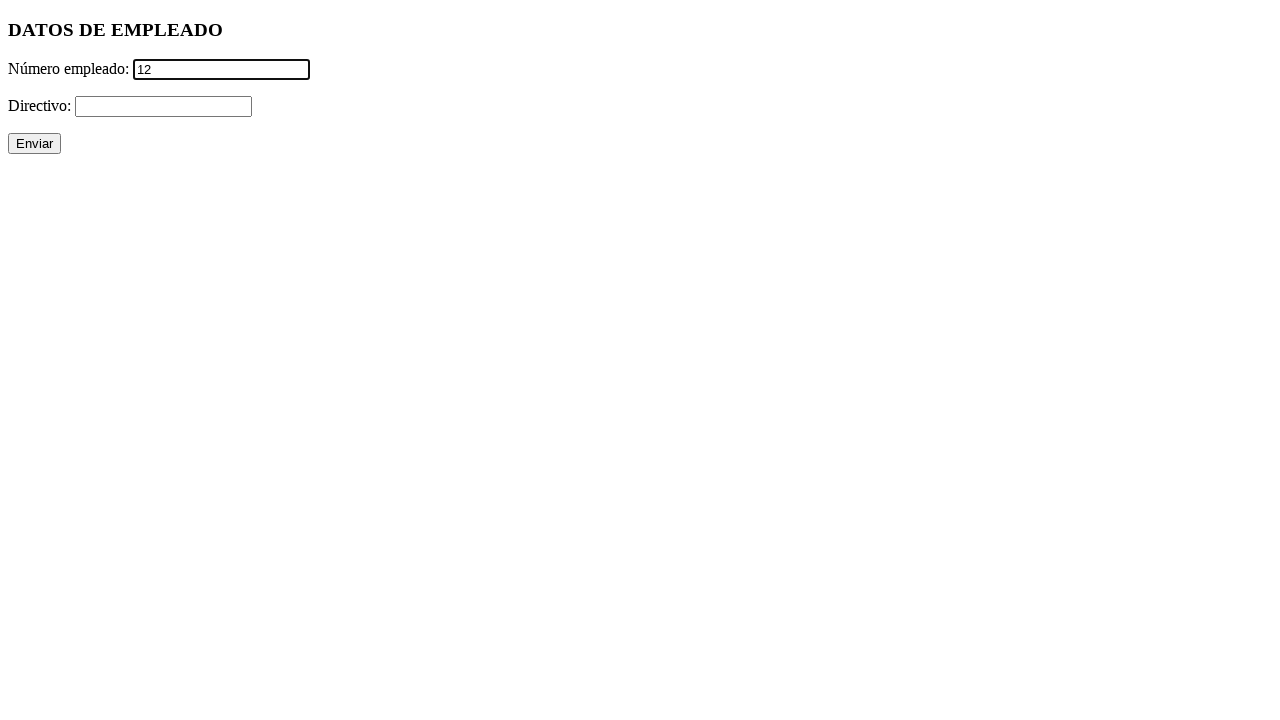

Filled directivo field with '+' on #directivo
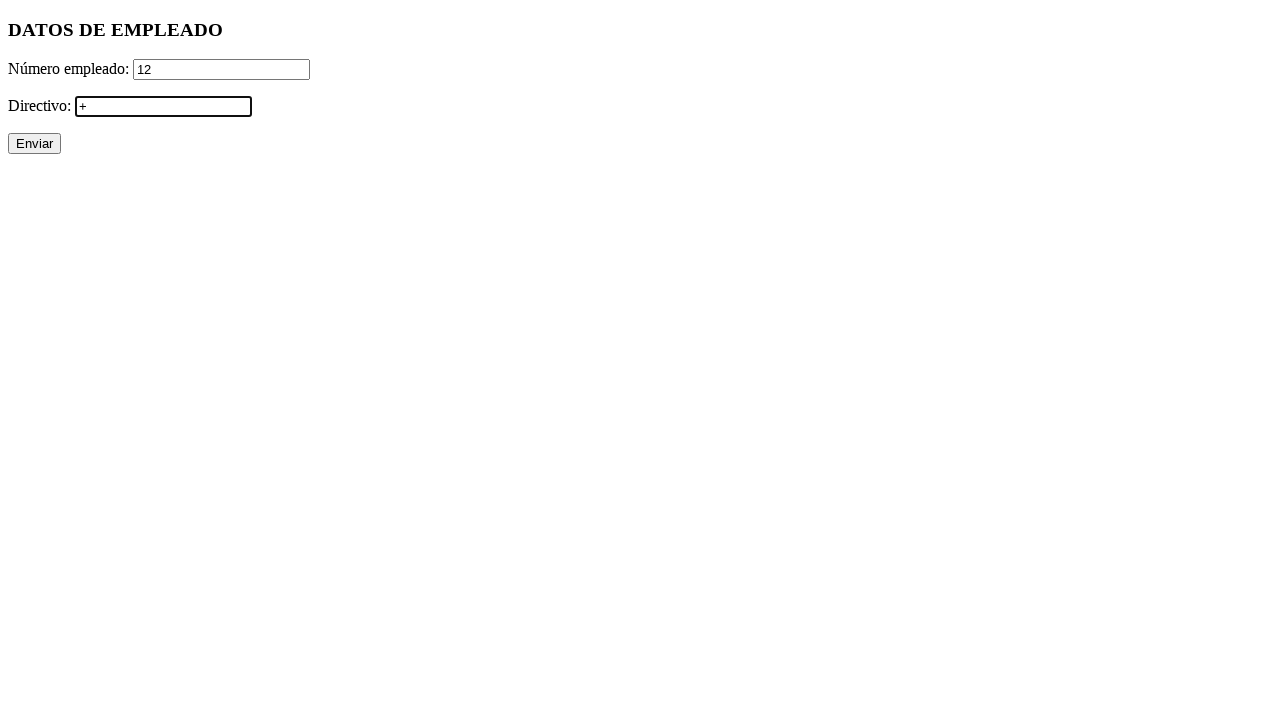

Clicked submit button to validate form at (34, 144) on xpath=//p/input[@type='submit']
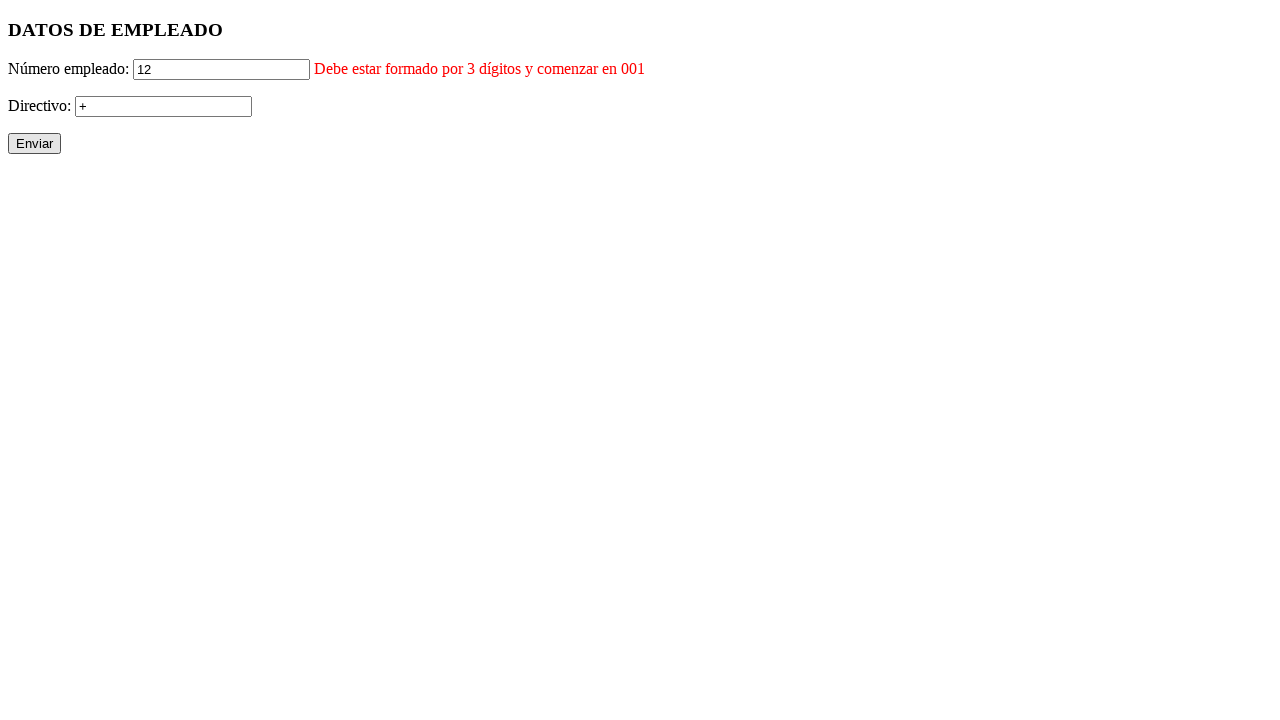

Waited for numero error message to appear
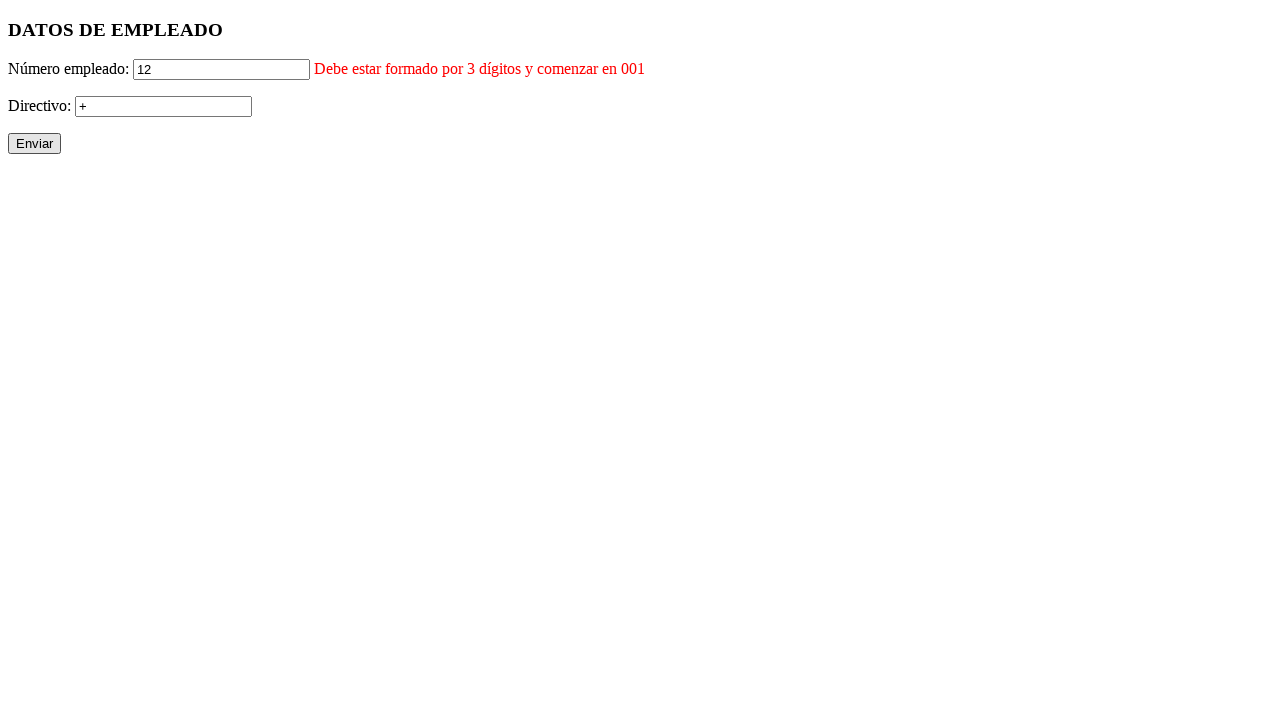

Verified errorNumero message is visible
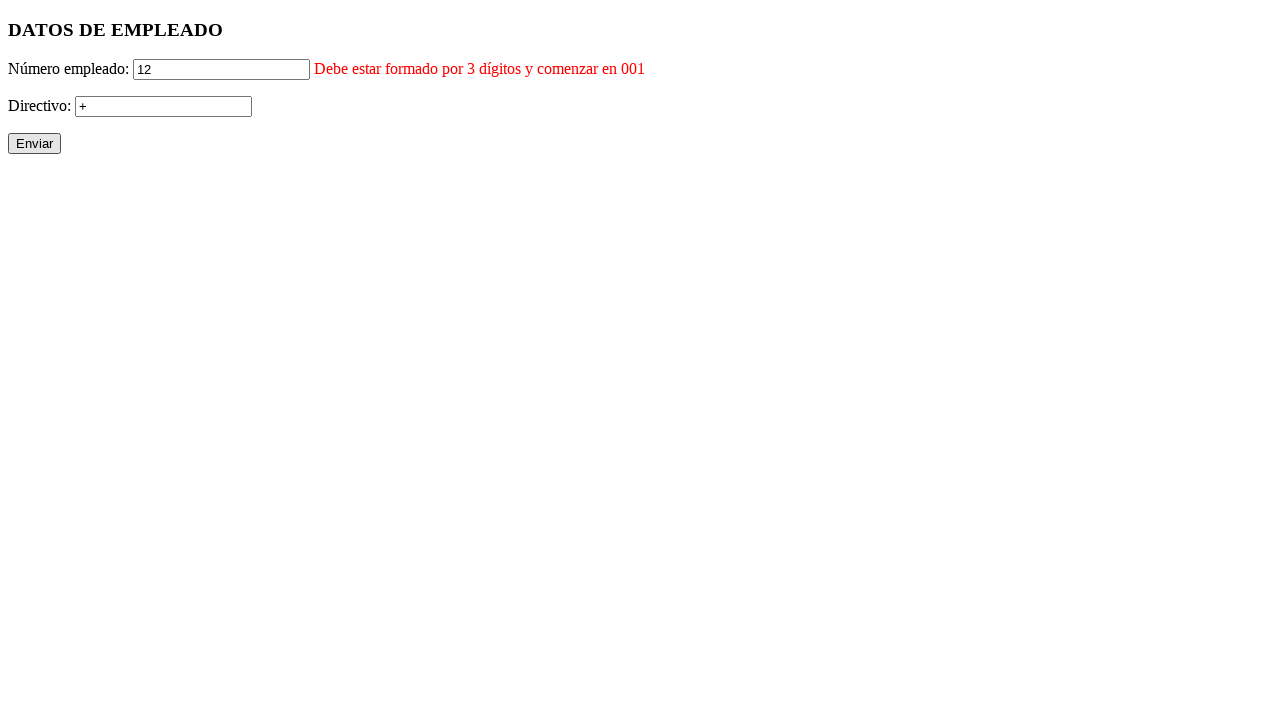

Verified errorDirectivo message is not visible
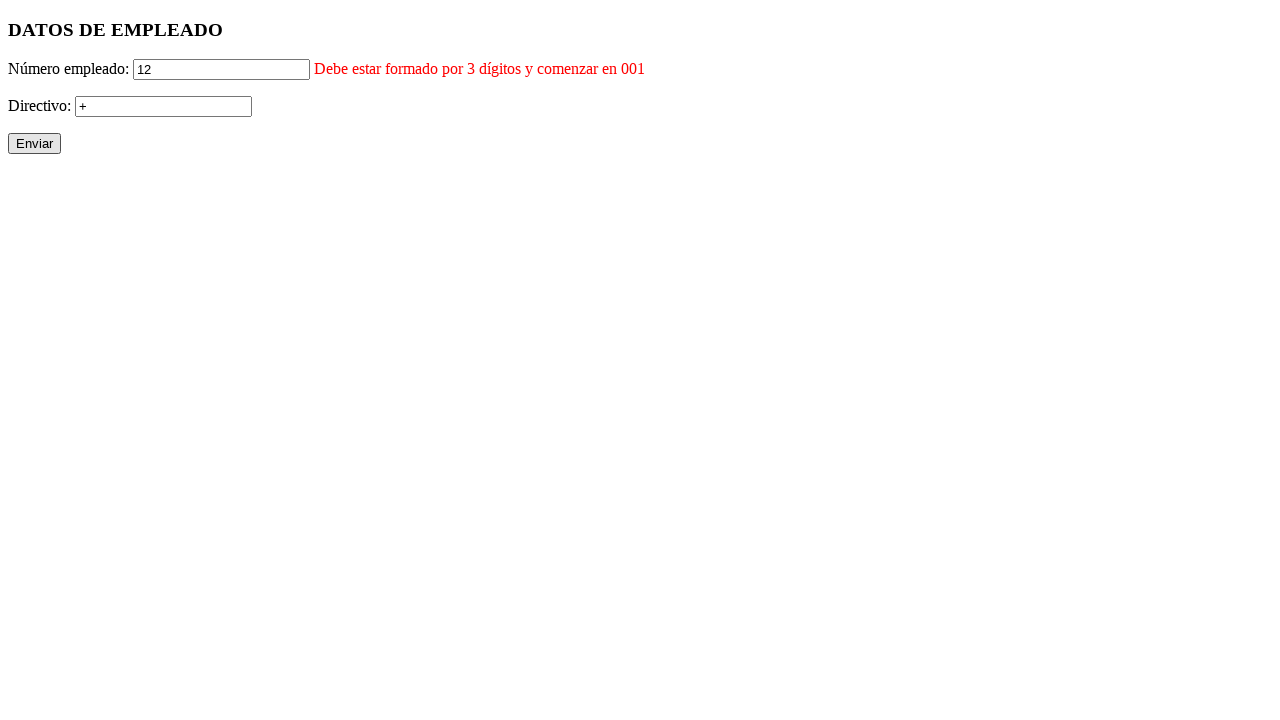

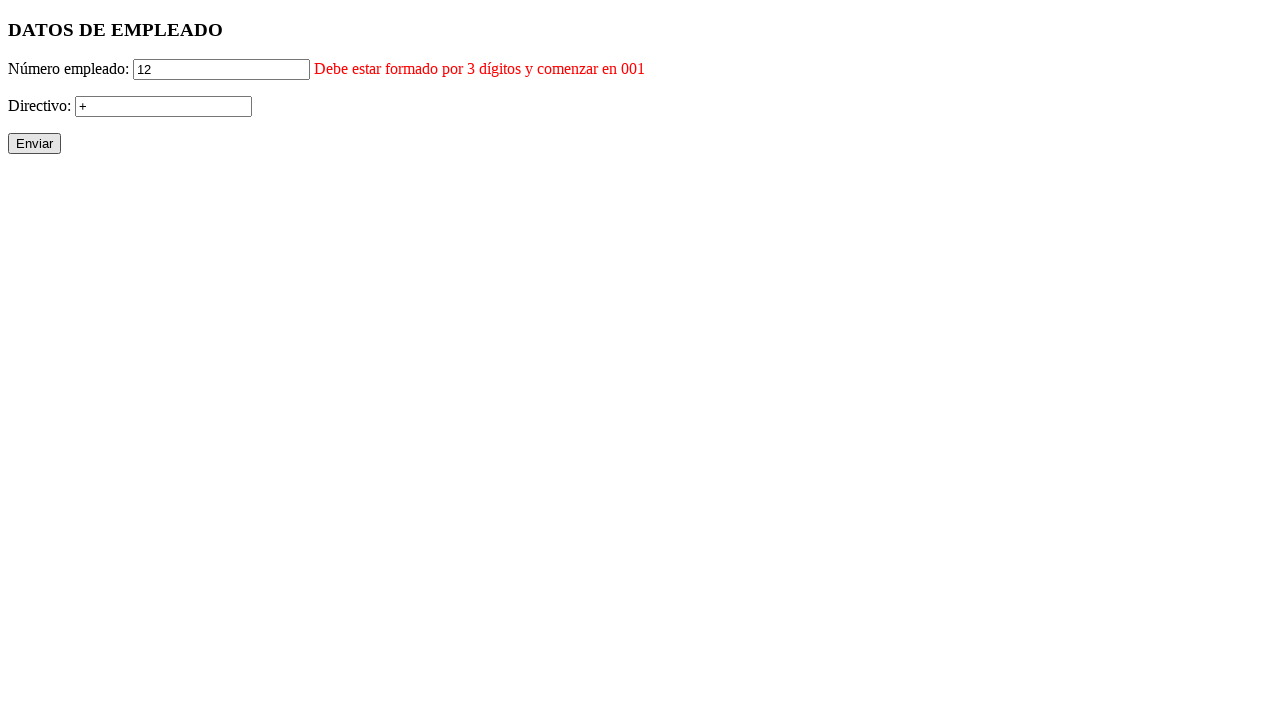